Tests checkbox interaction on a practice form by checking the Sports hobby checkbox

Starting URL: https://demoqa.com/automation-practice-form

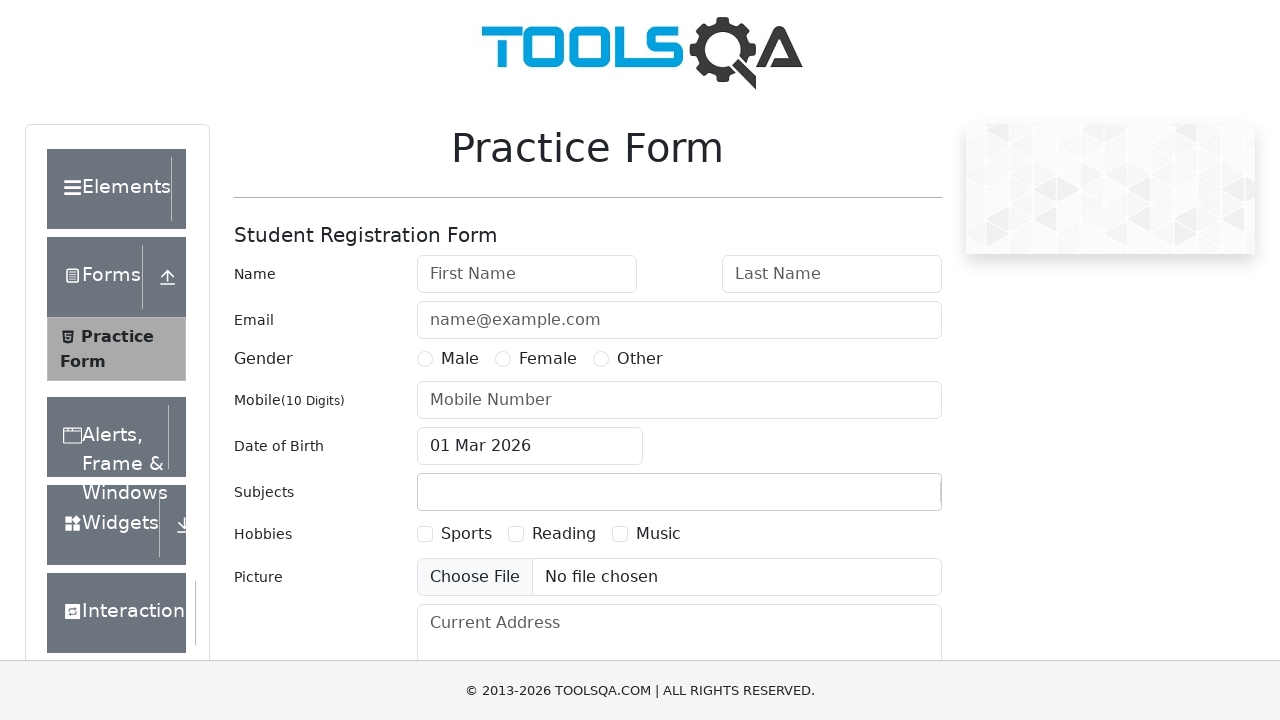

Checked the Sports hobby checkbox at (466, 534) on [for="hobbies-checkbox-1"]
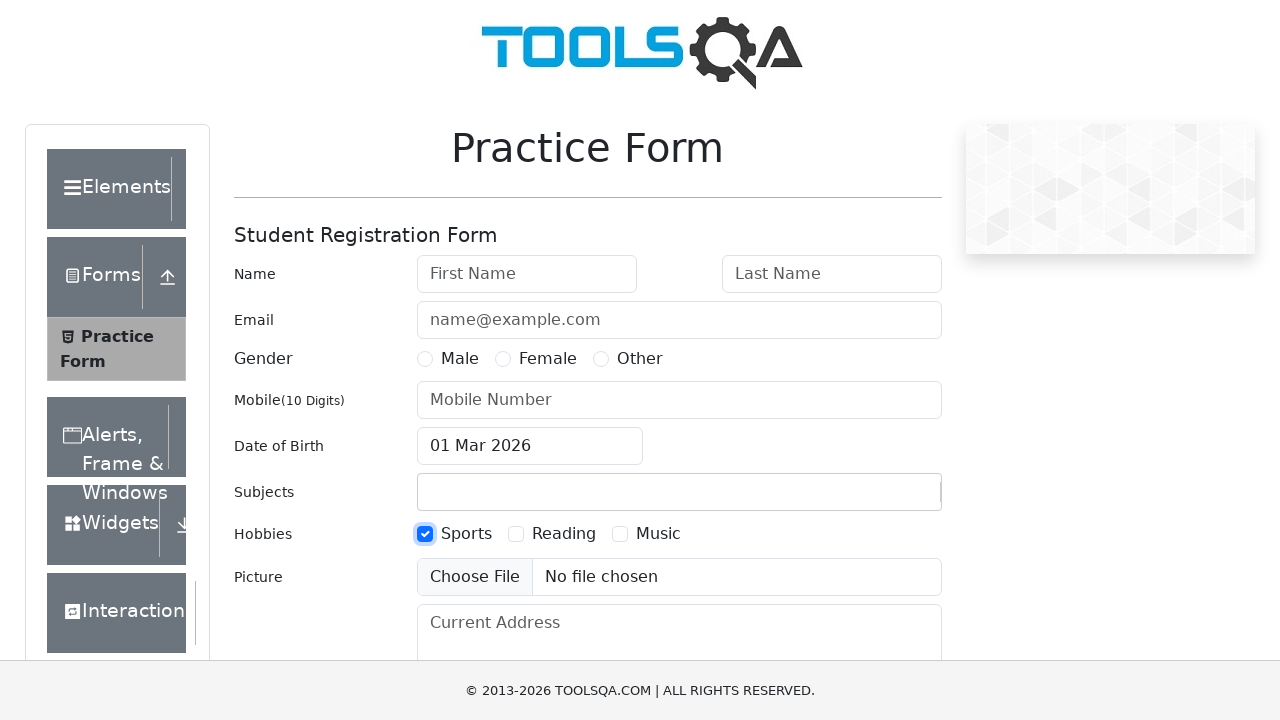

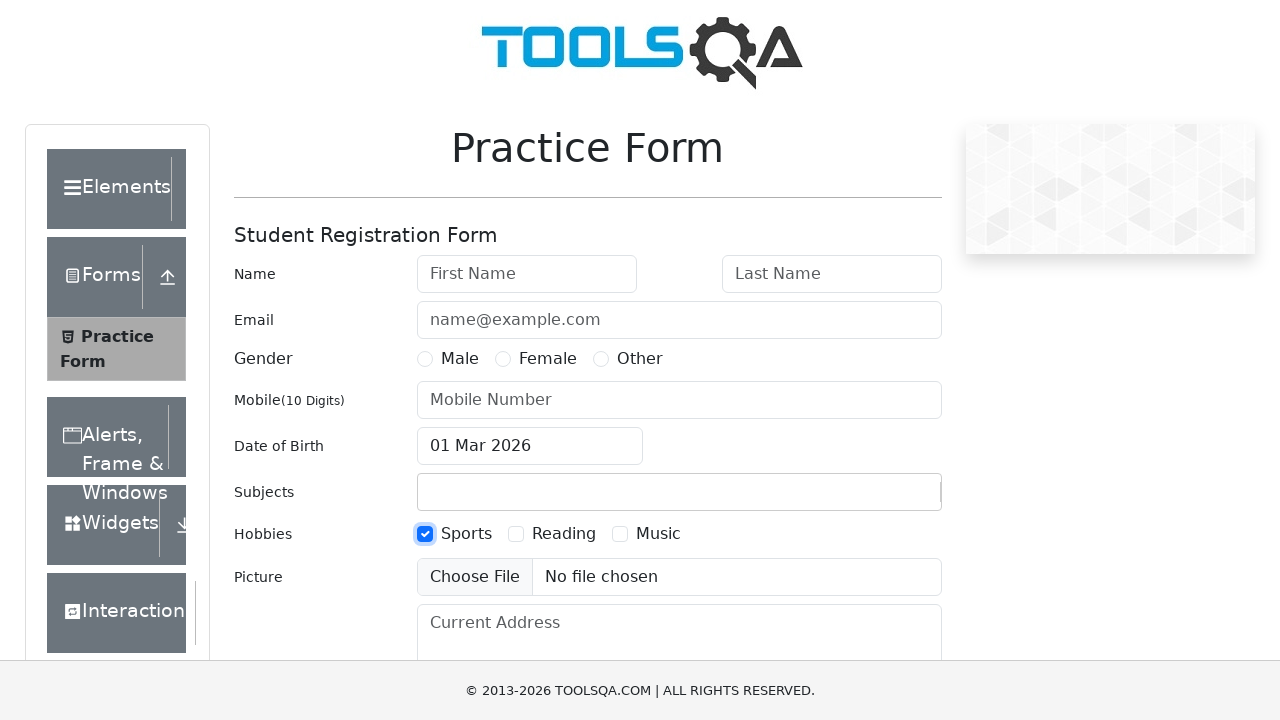